Tests drag and drop functionality by dragging an element and dropping it onto a target

Starting URL: https://jqueryui.com/droppable/

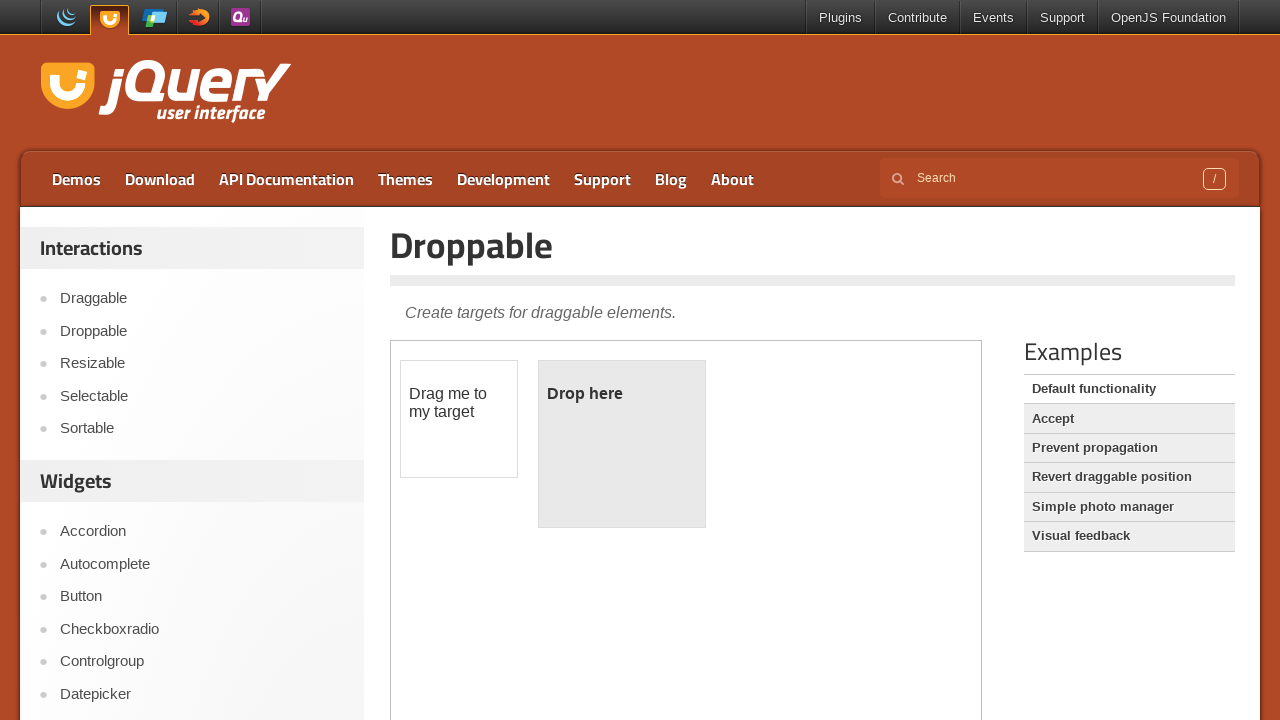

Located iframe containing drag and drop elements
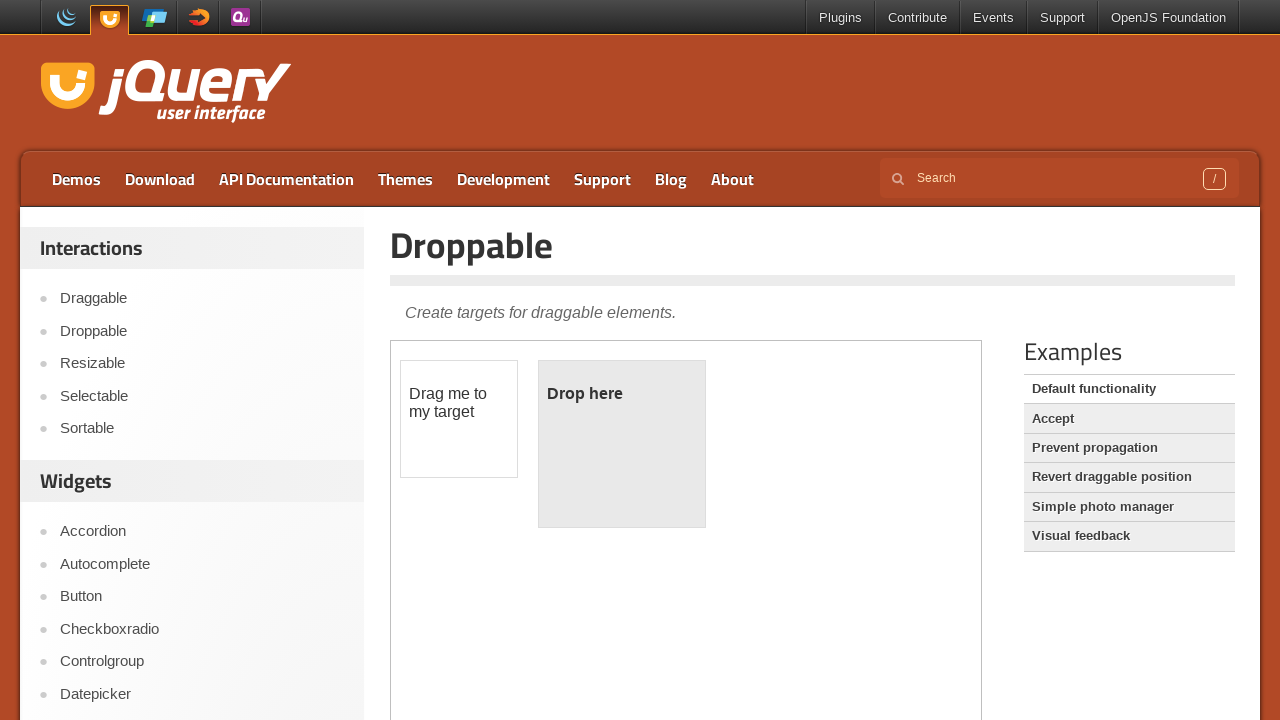

Located draggable source element
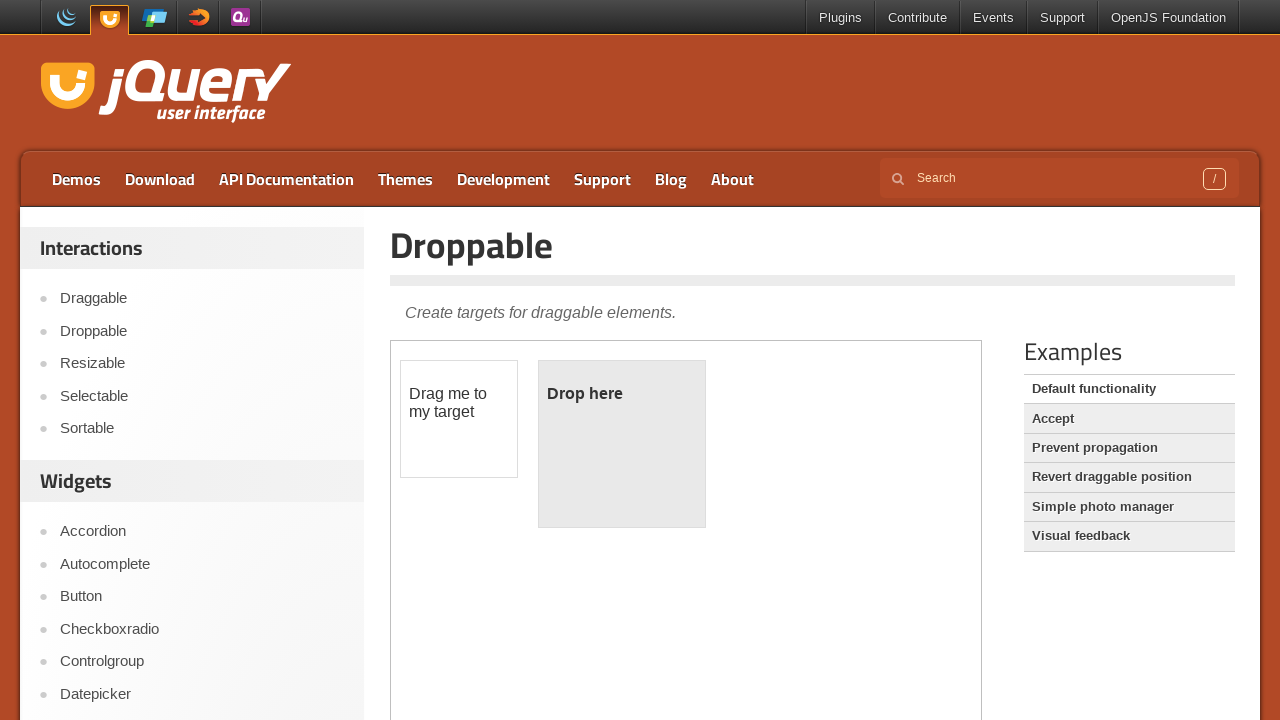

Located droppable target element
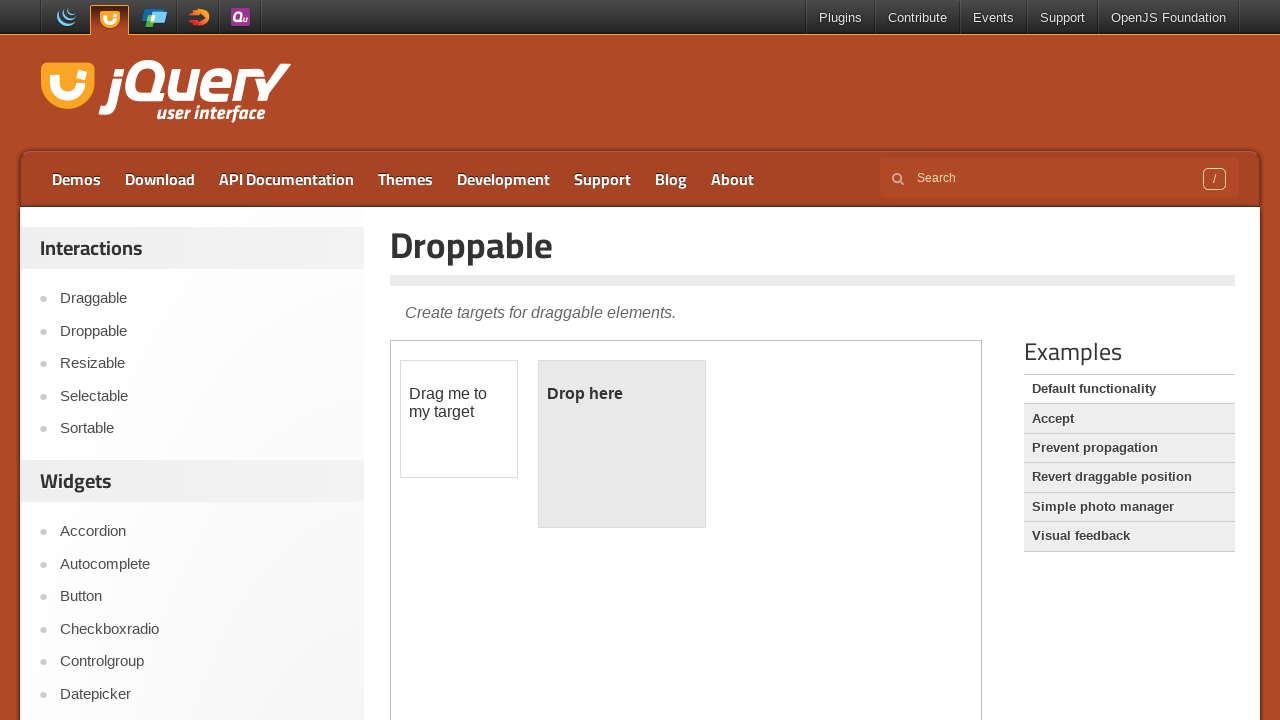

Dragged element to target and dropped it at (622, 444)
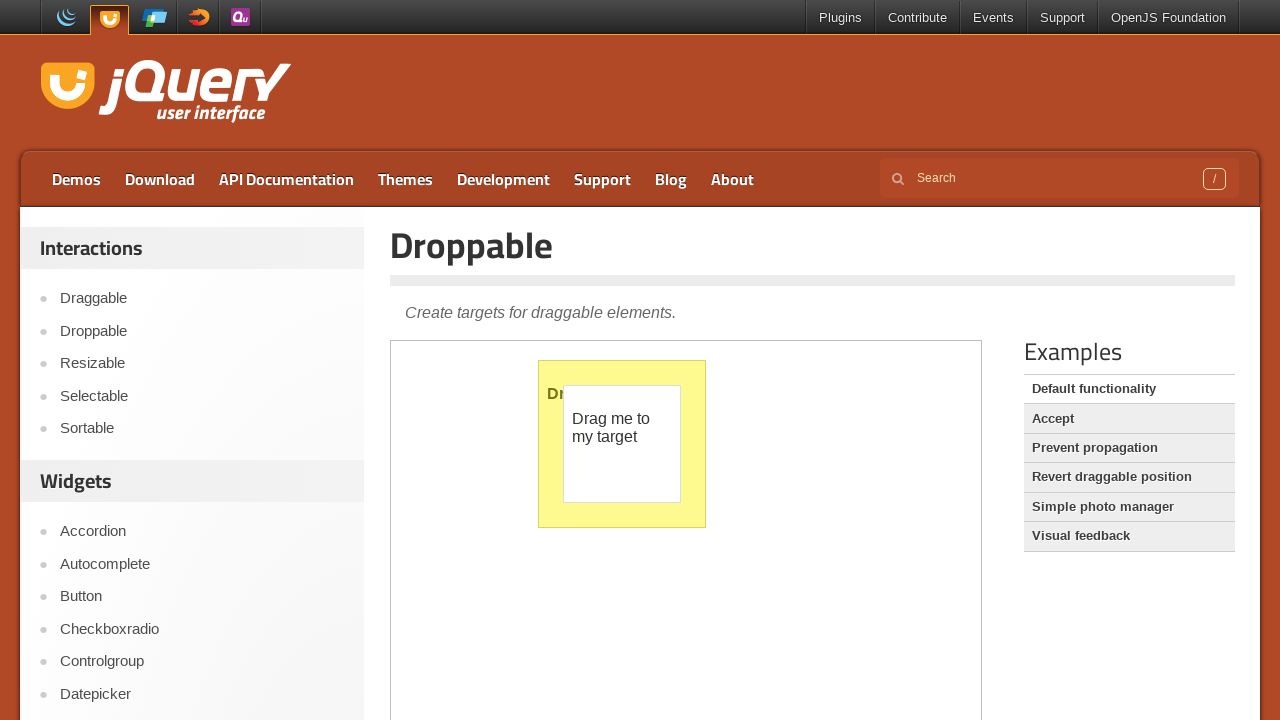

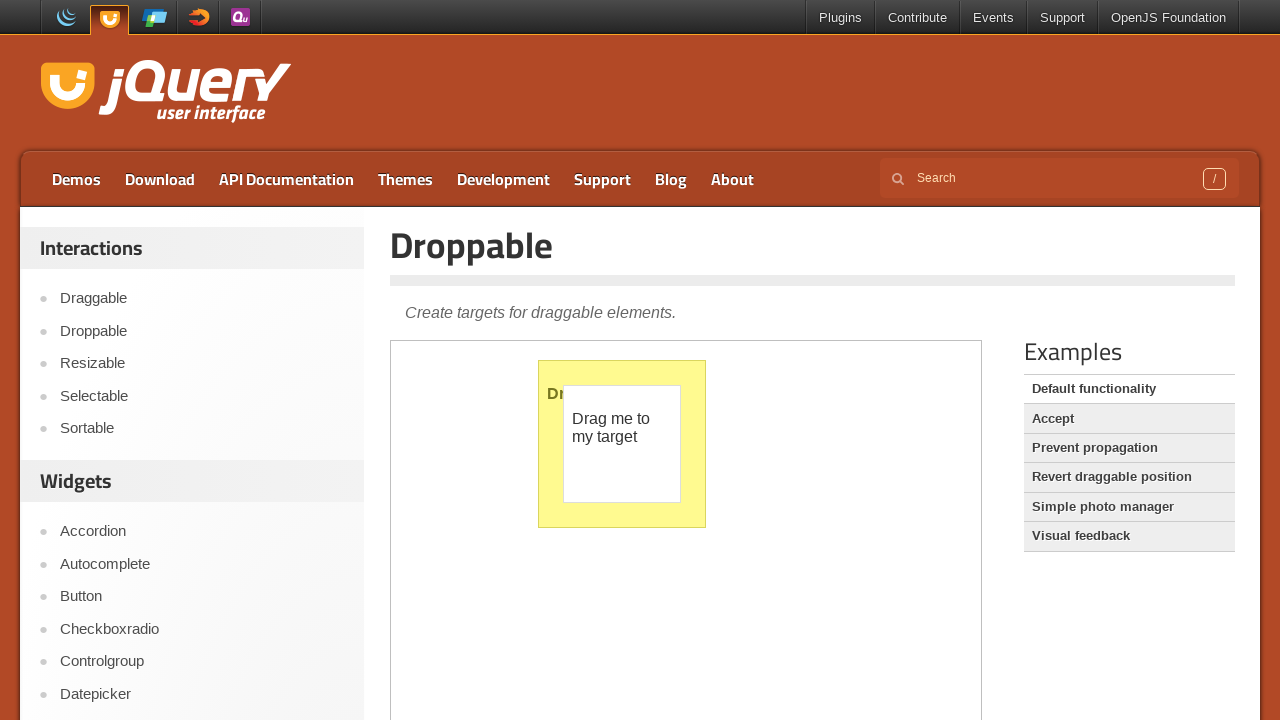